Tests handling of a JavaScript alert dialog by clicking the alert button and accepting the alert

Starting URL: https://testautomationpractice.blogspot.com/

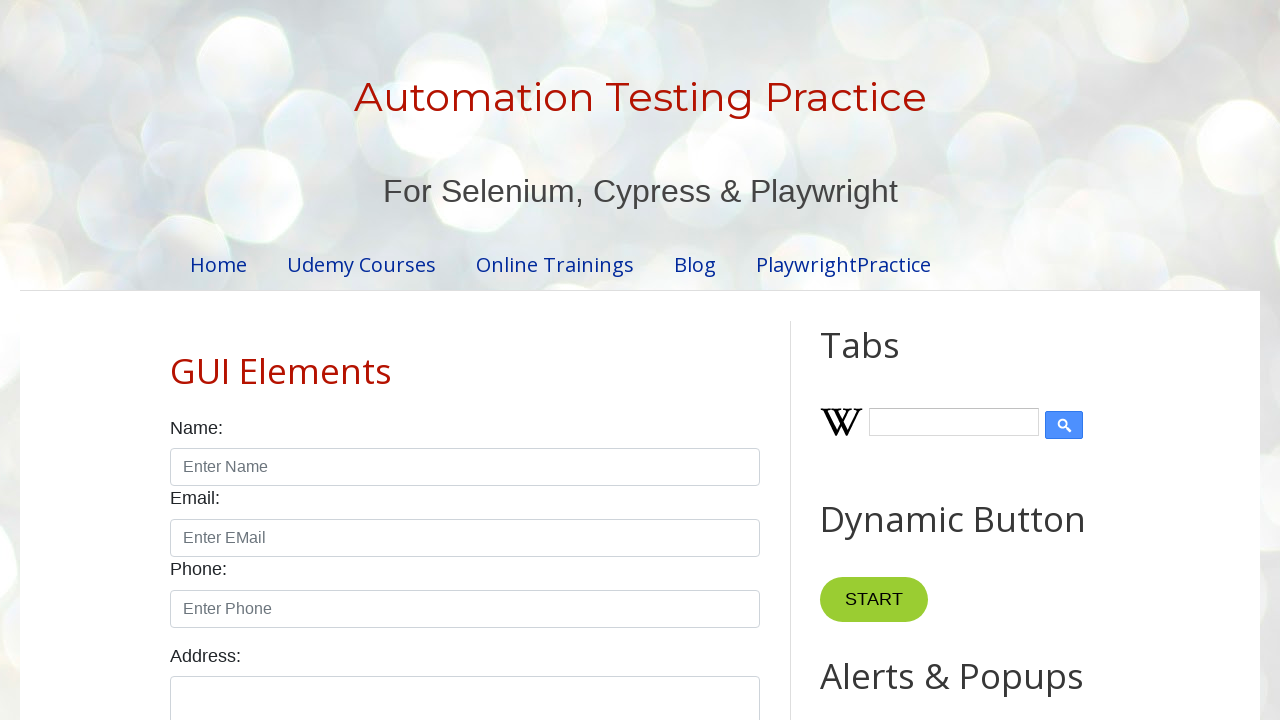

Registered dialog handler to accept alerts
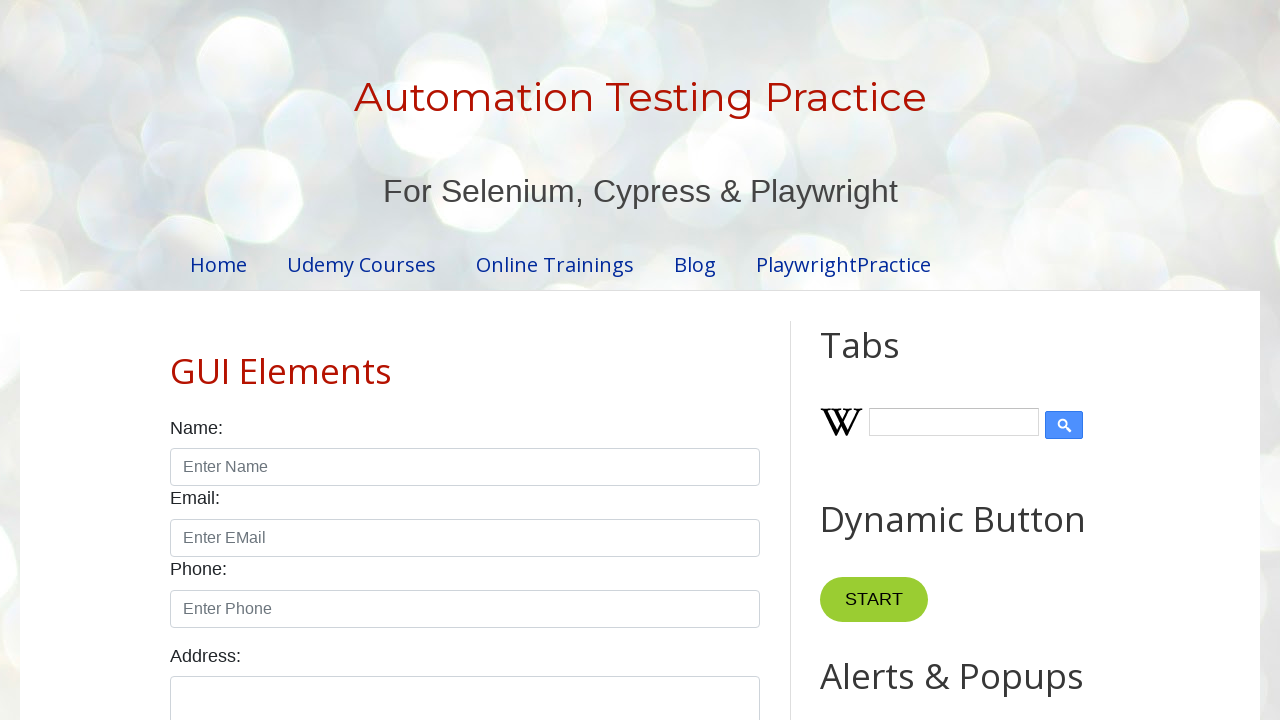

Clicked alert button to trigger JavaScript alert dialog at (888, 361) on [id="alertBtn"]
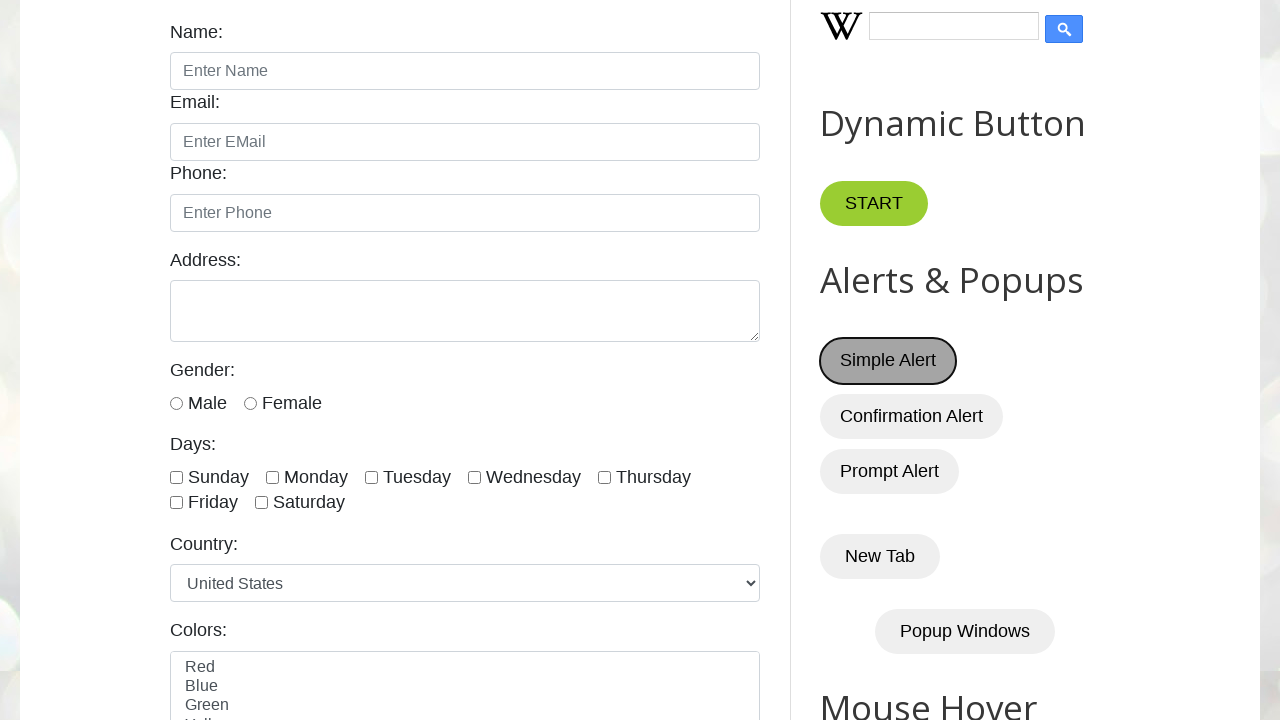

Waited for alert dialog to be handled and accepted
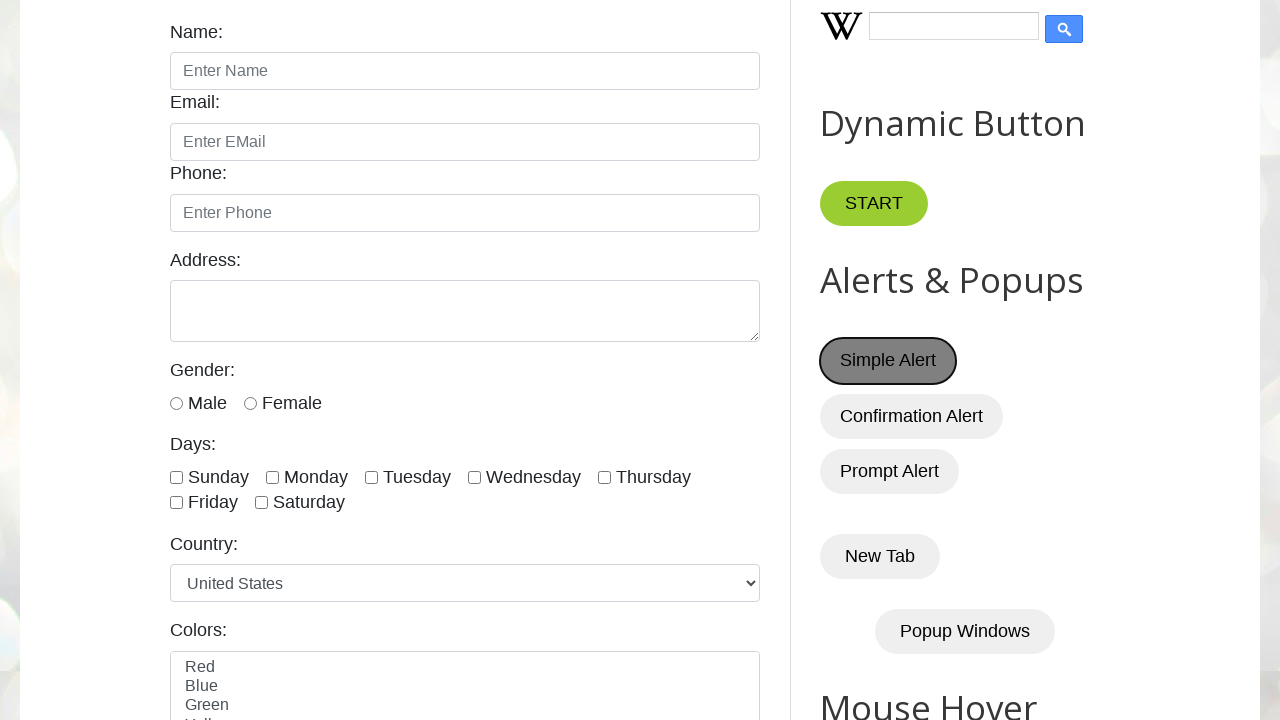

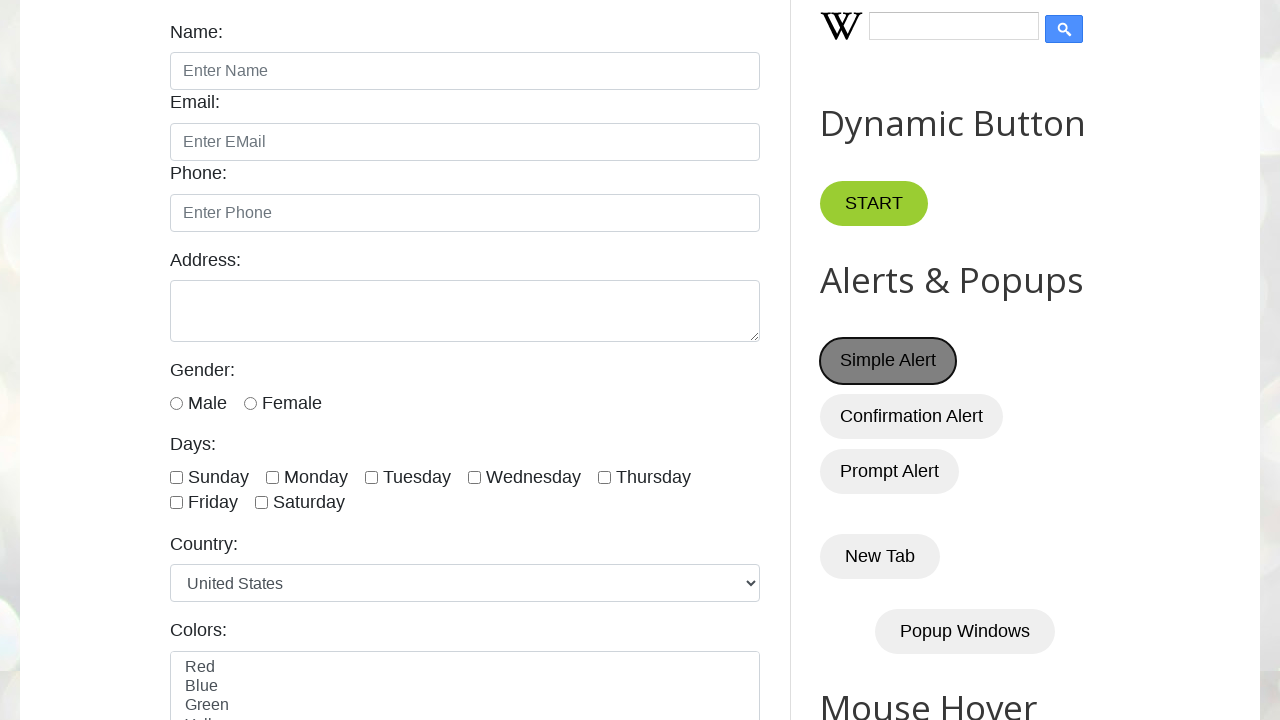